Tests dynamic loading functionality by clicking a Start button and waiting for a finish message to appear after content loads dynamically.

Starting URL: http://the-internet.herokuapp.com/dynamic_loading/1

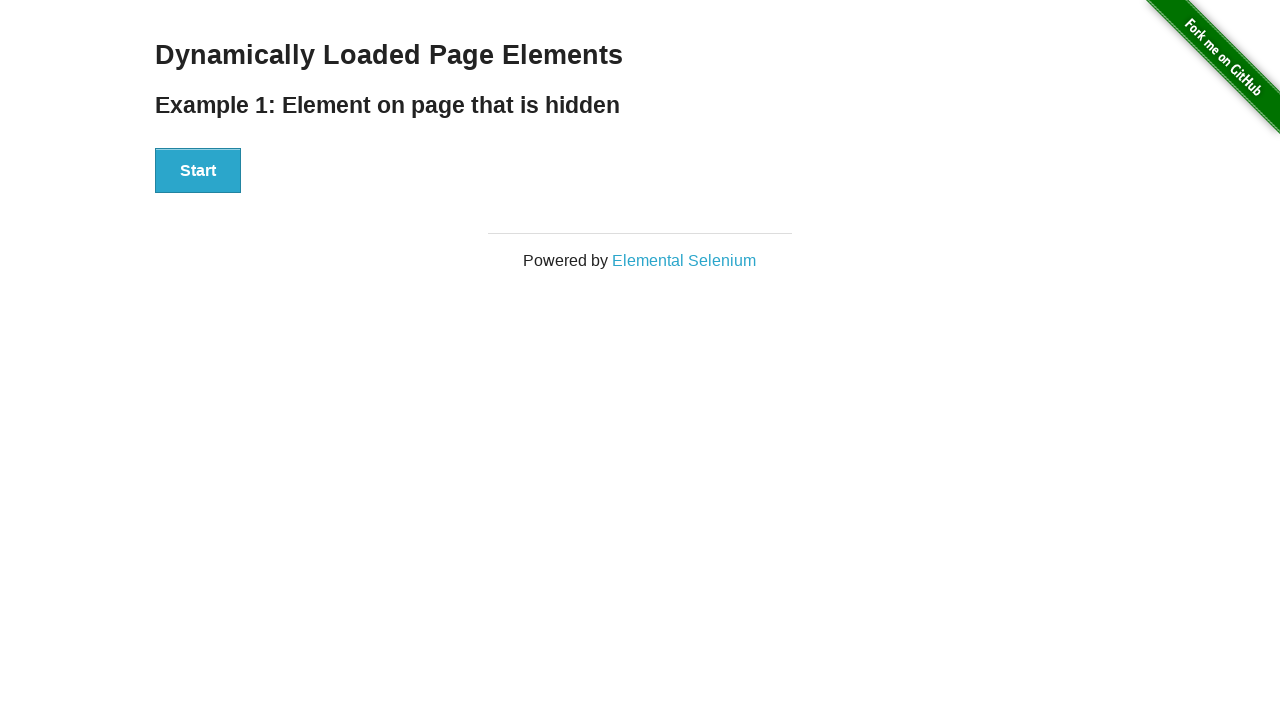

Clicked Start button to begin dynamic loading at (198, 171) on #start button
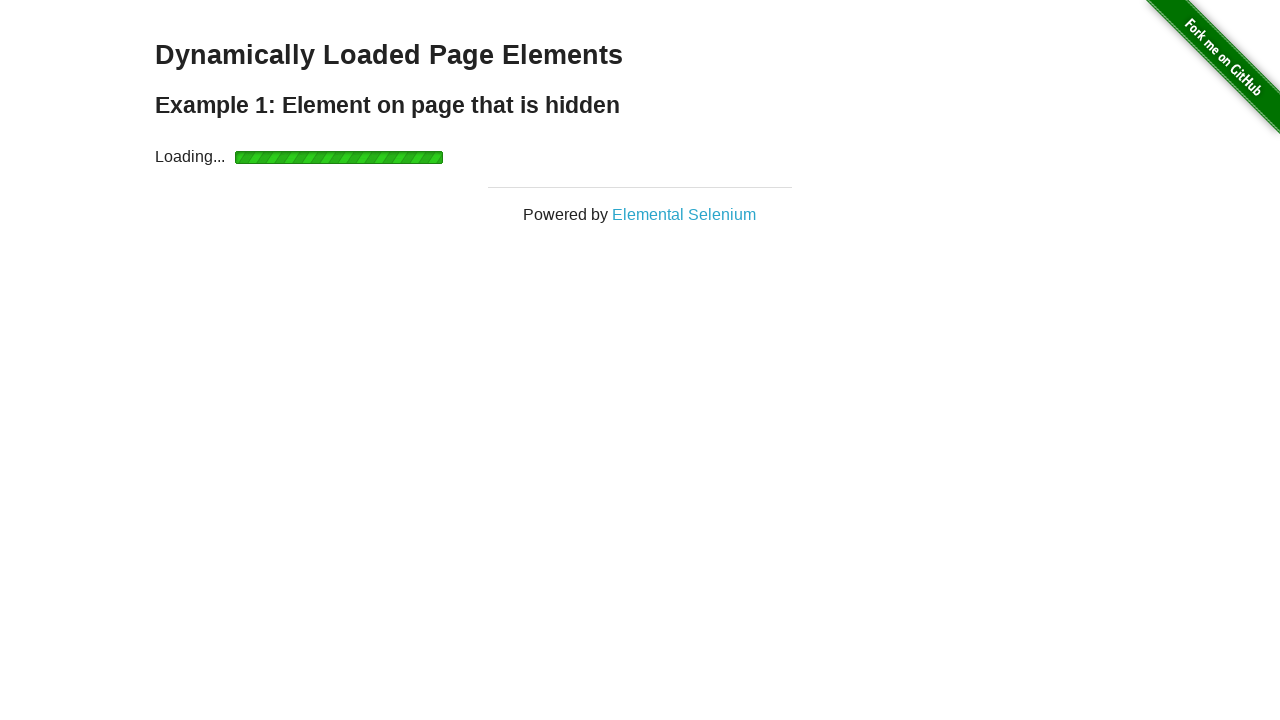

Finish message appeared after dynamic loading completed
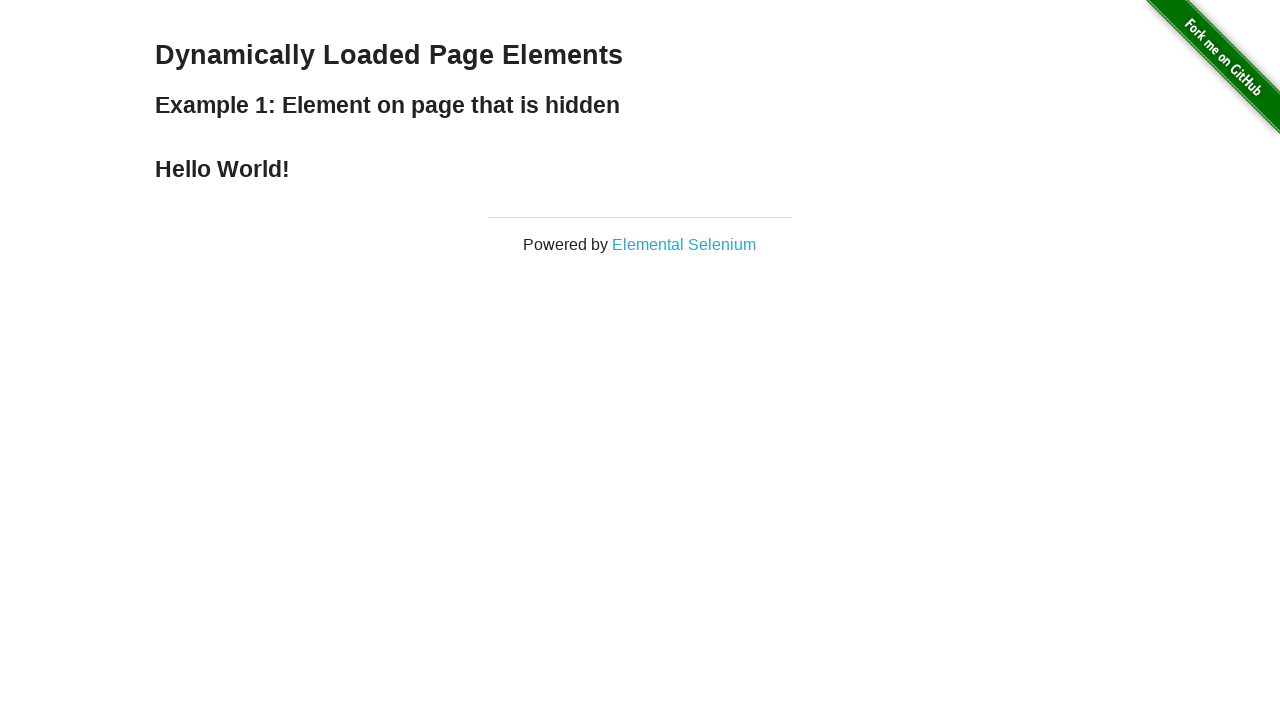

Verified finish message is visible
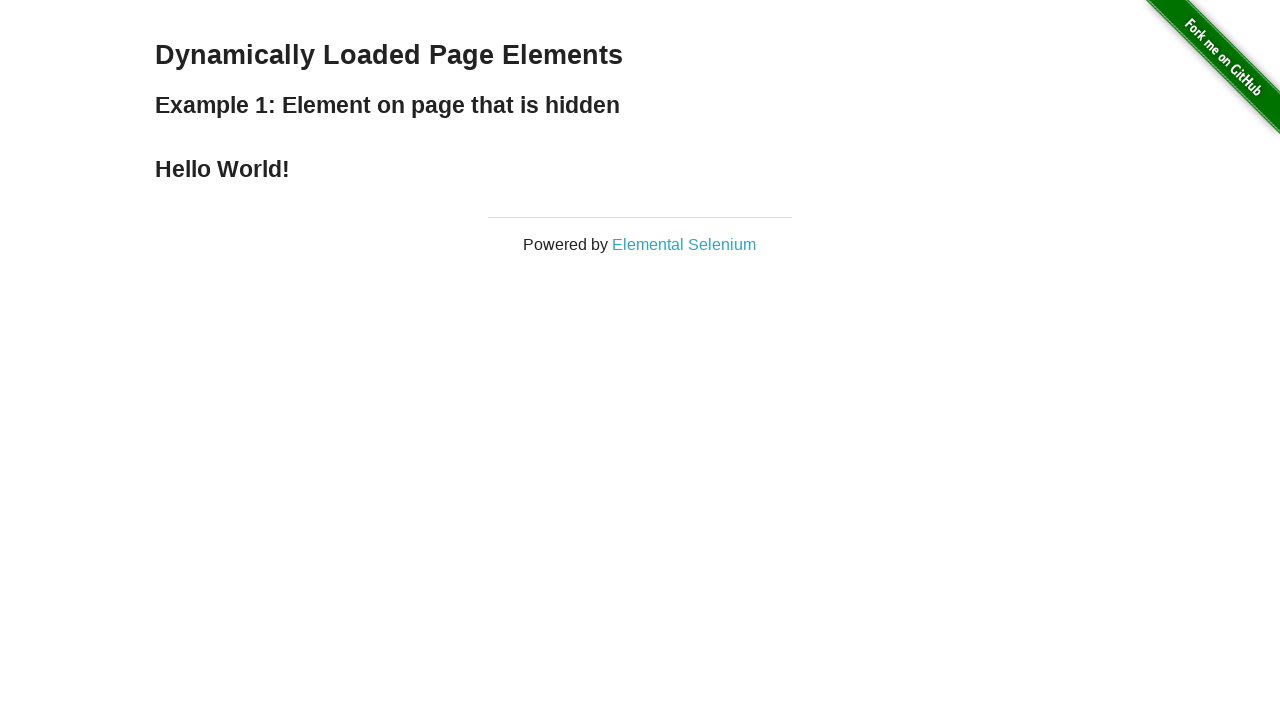

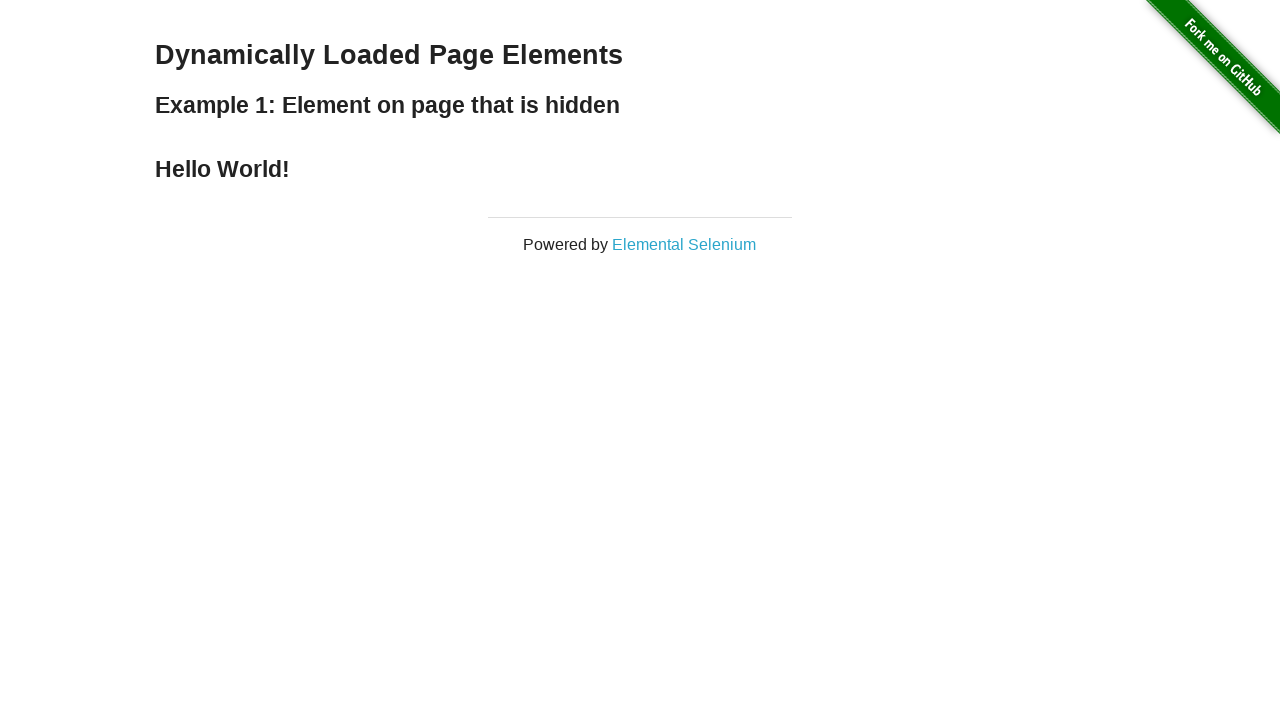